Navigates to the HYR Tutorials website and verifies the page loads successfully

Starting URL: https://www.hyrtutorials.com/

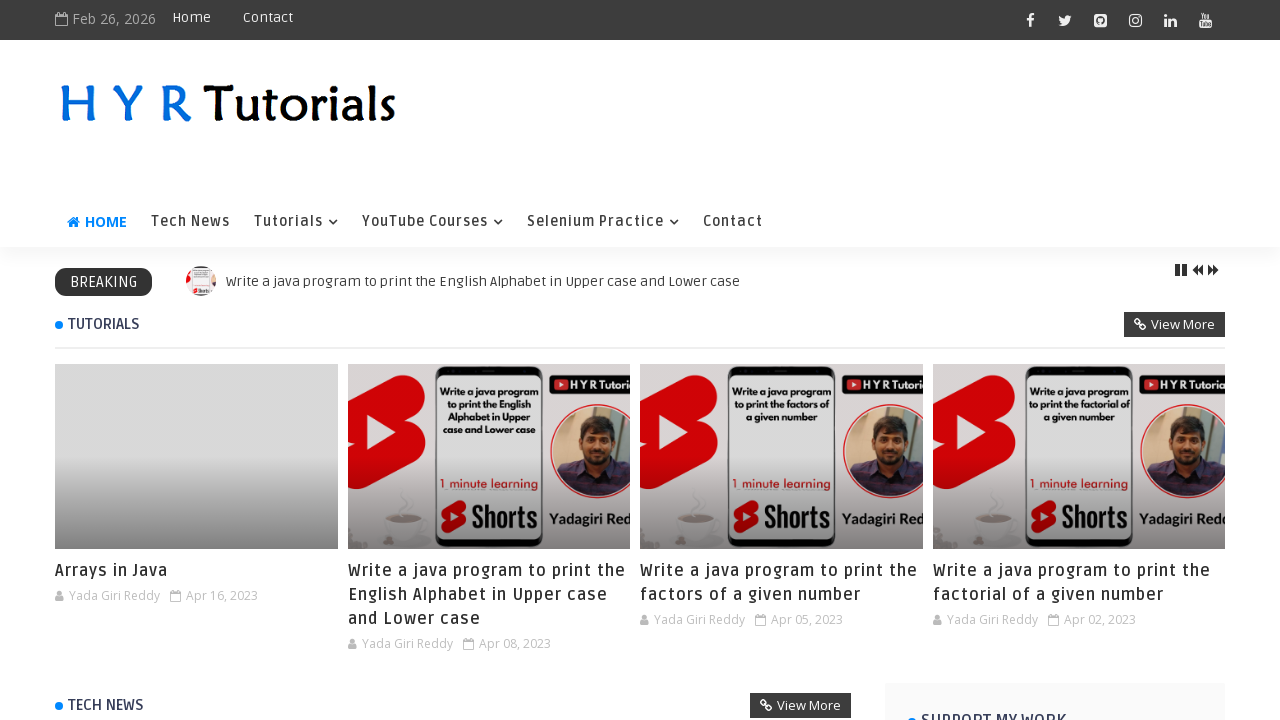

Waited for page to reach networkidle state
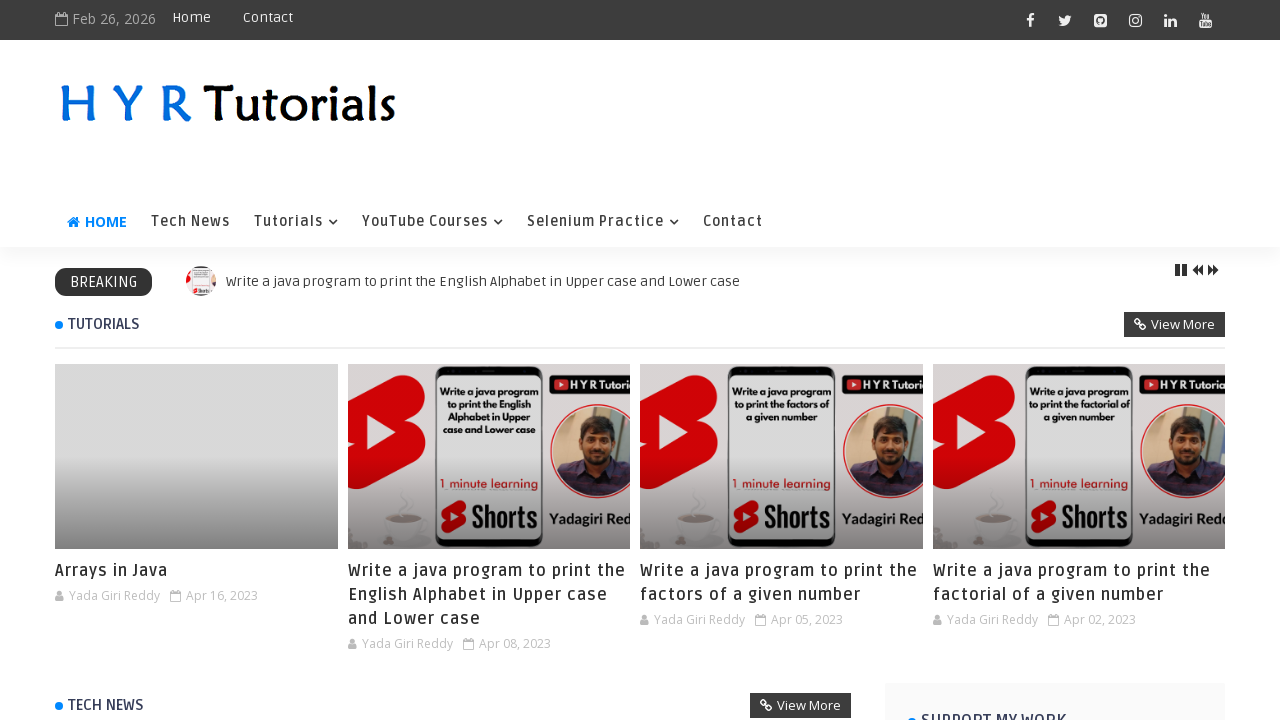

Retrieved page title: H Y R Tutorials - H Y R Tutorials
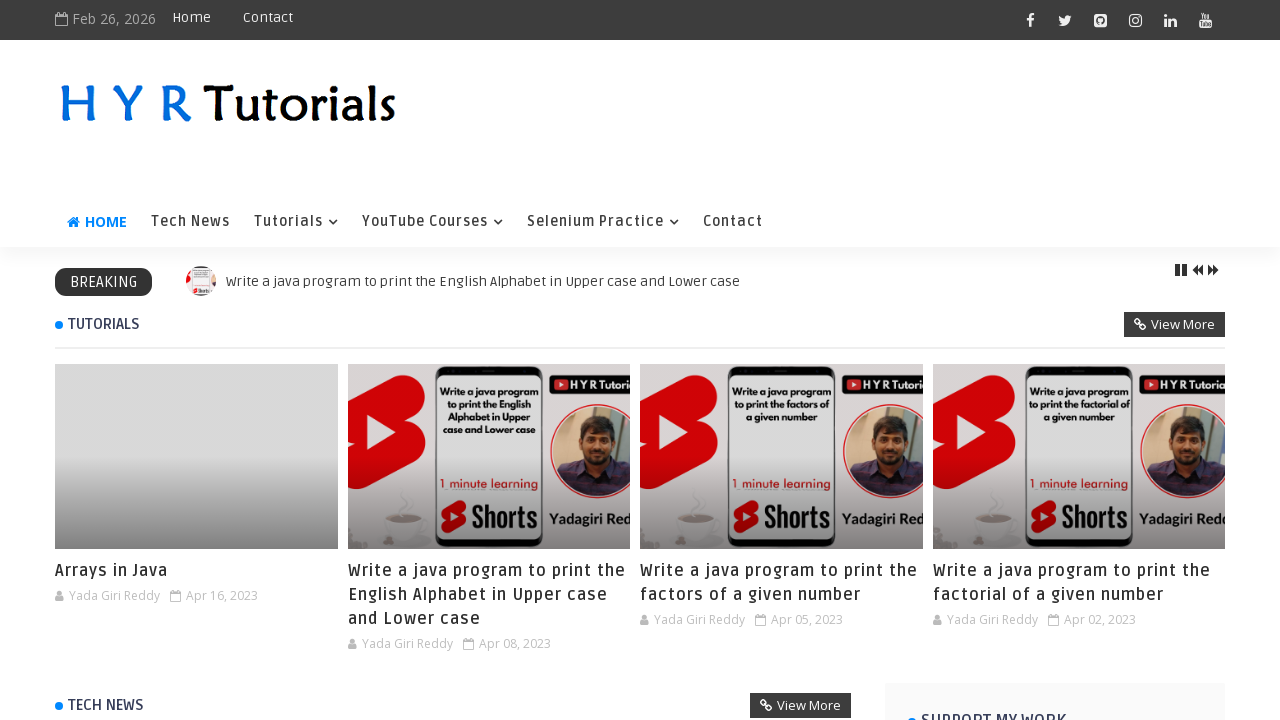

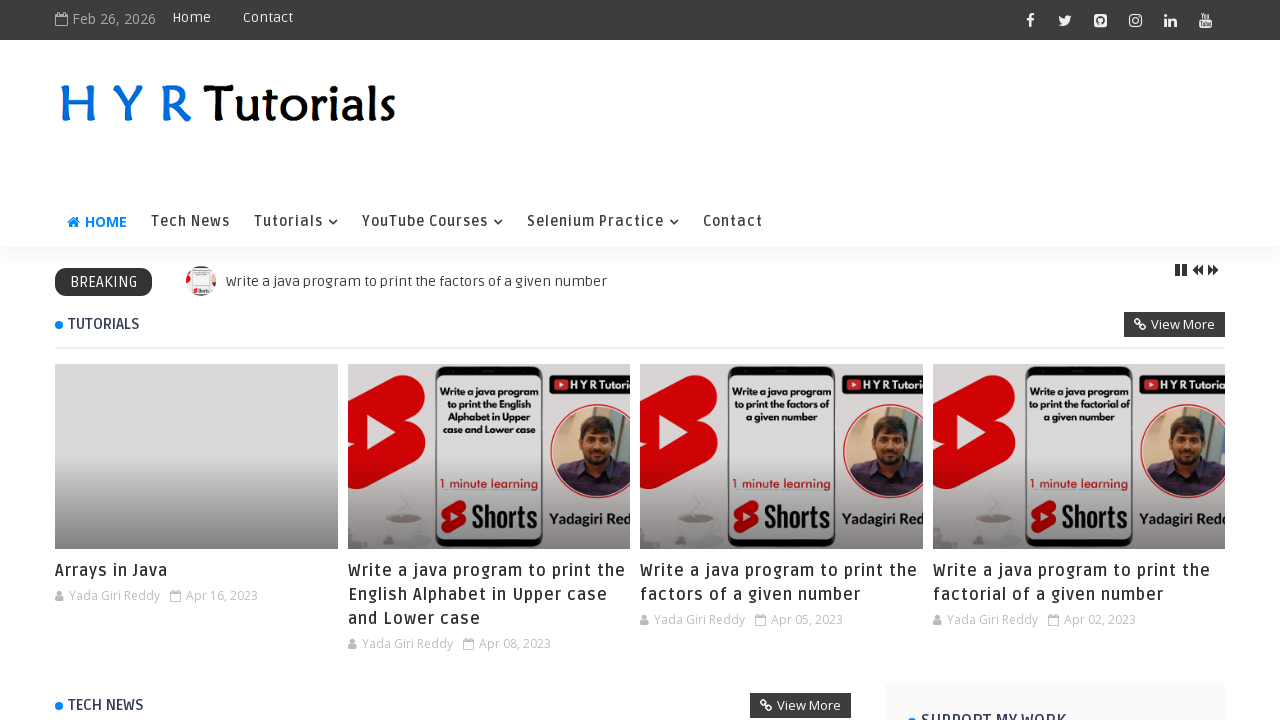